Tests click and hold selection by selecting items 1-4 using mouse drag, then selecting items using a different range

Starting URL: https://automationfc.github.io/jquery-selectable/

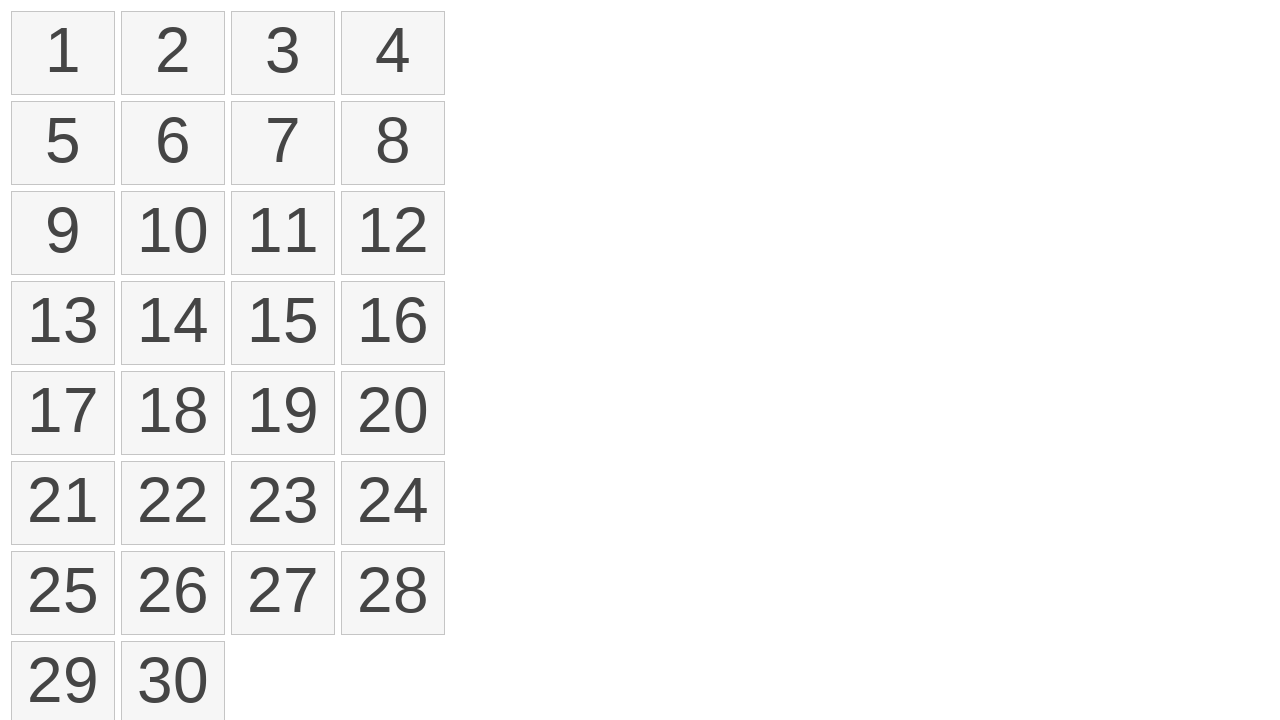

Located first item (1) for selection
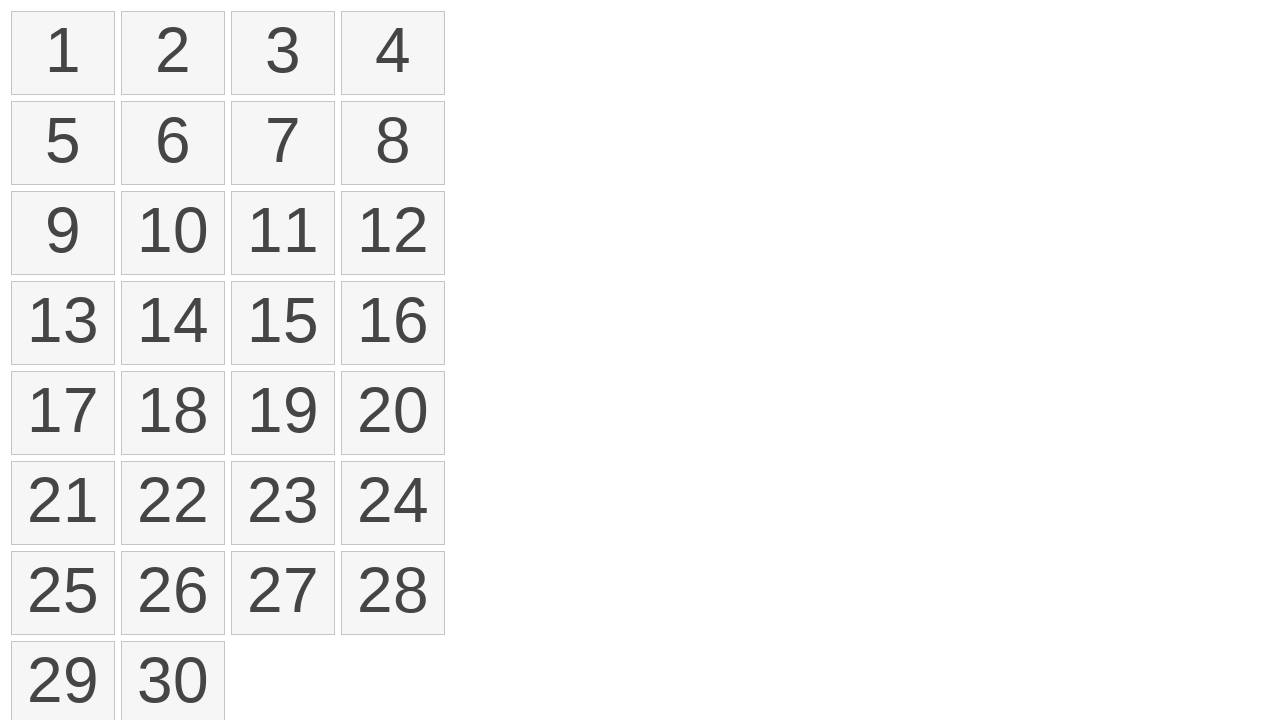

Located fourth item (4) for selection
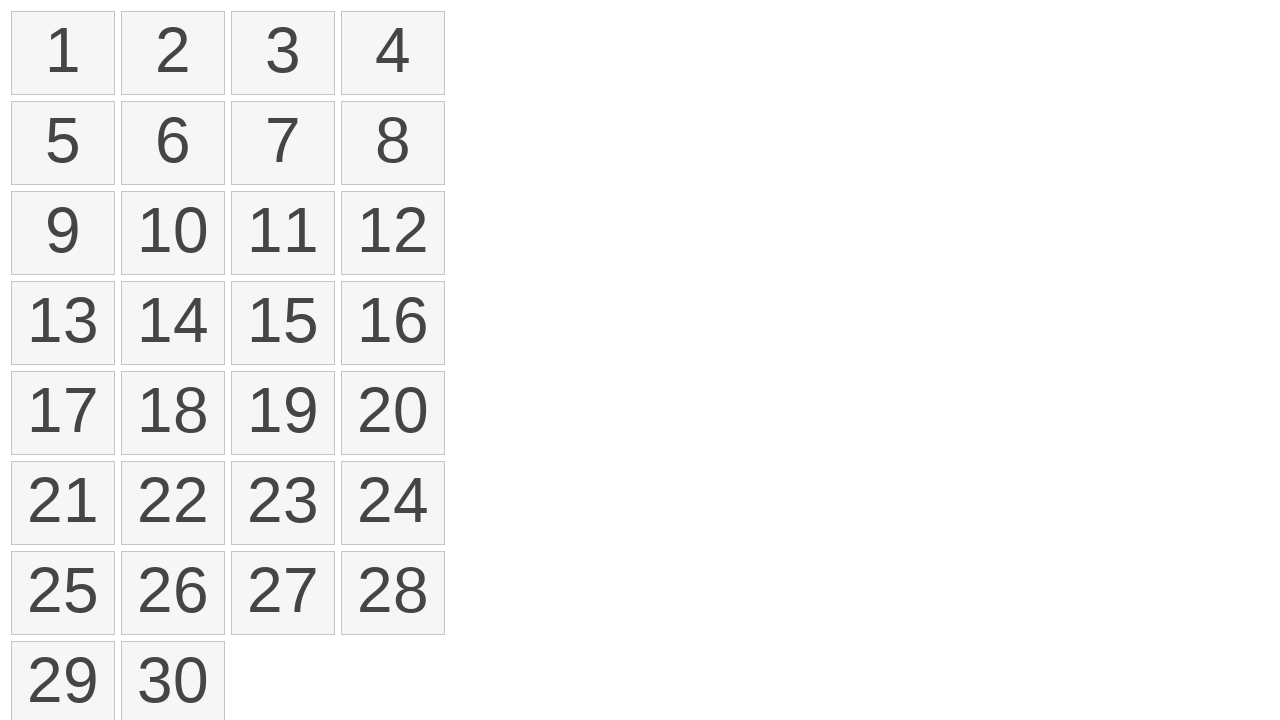

Retrieved bounding box of first item
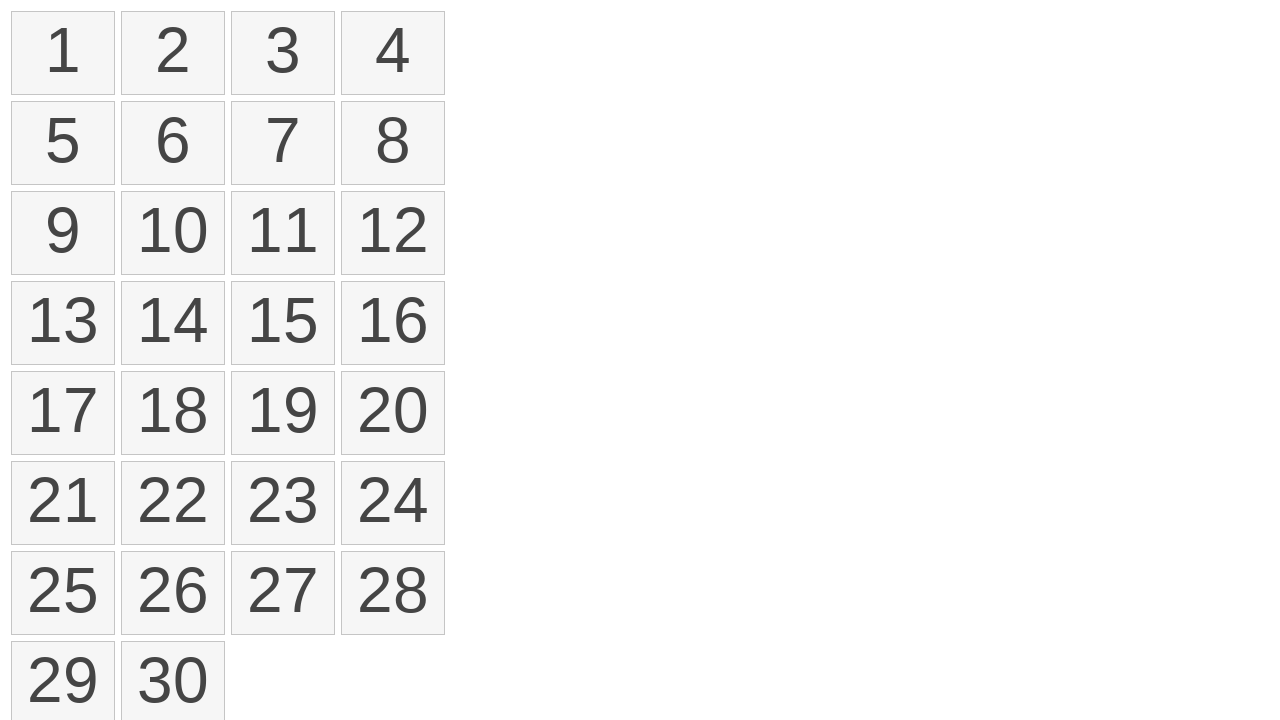

Retrieved bounding box of fourth item
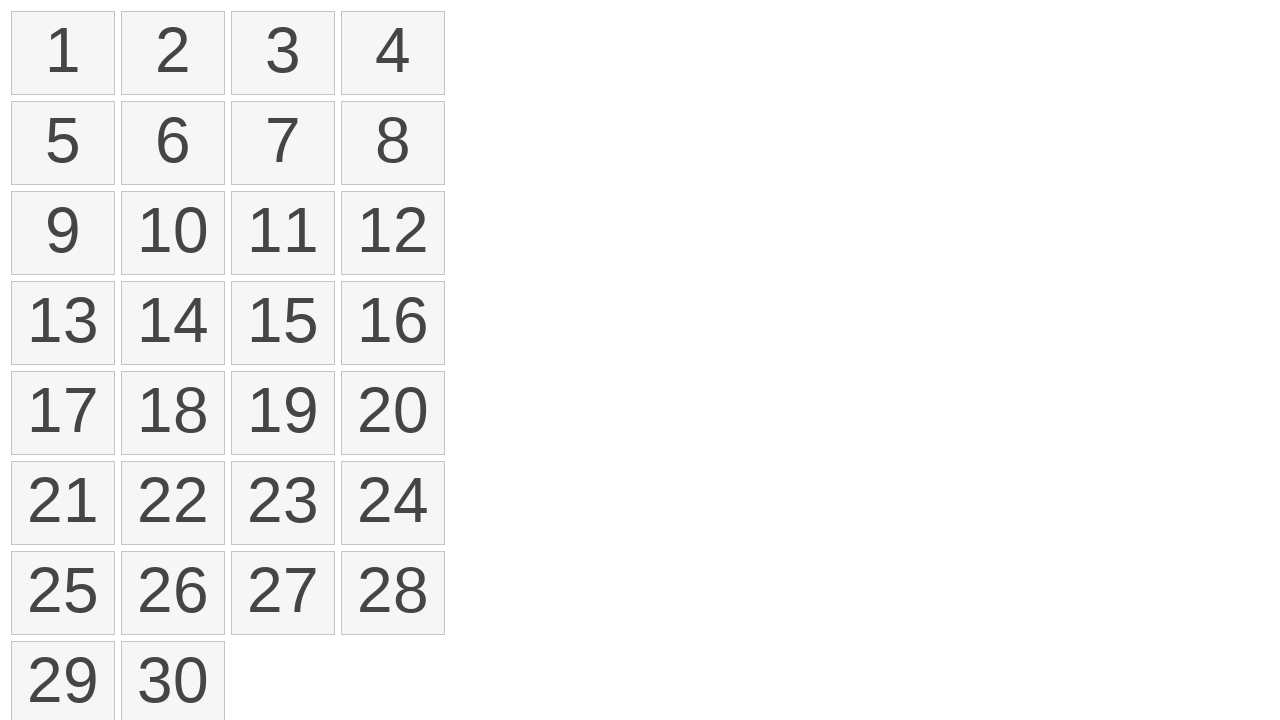

Moved mouse to center of first item at (63, 53)
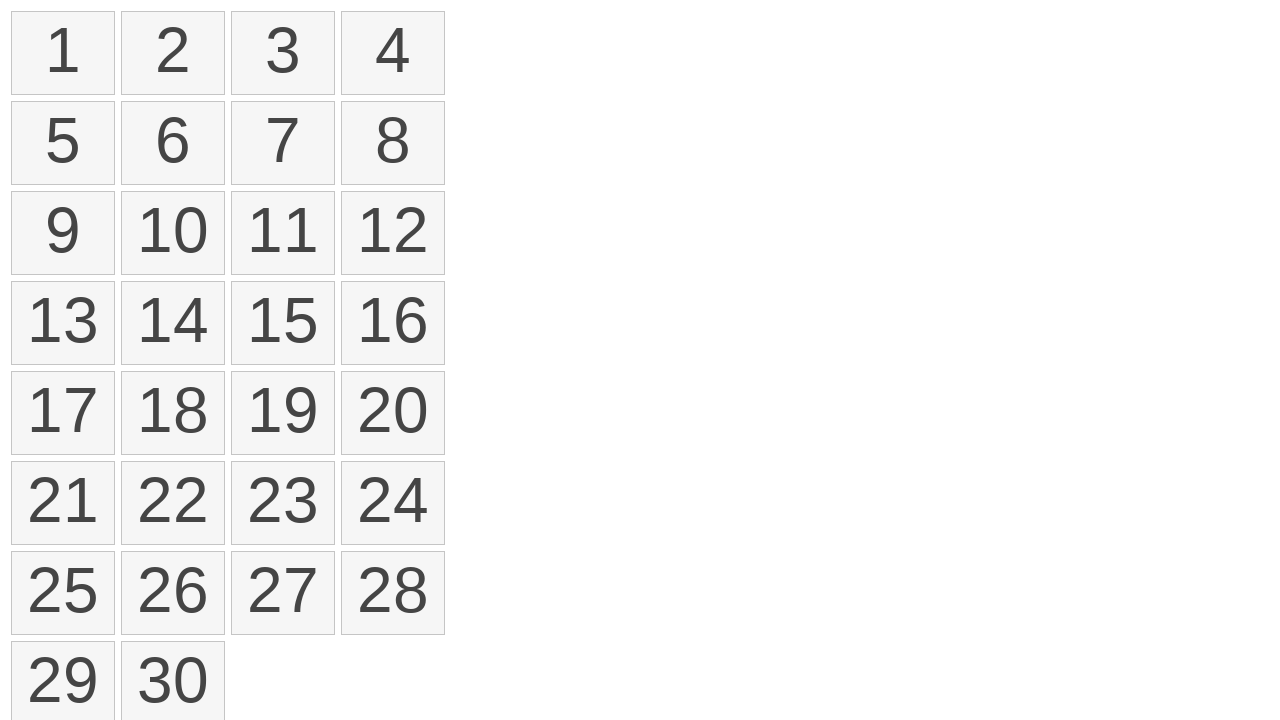

Pressed mouse button down at first item at (63, 53)
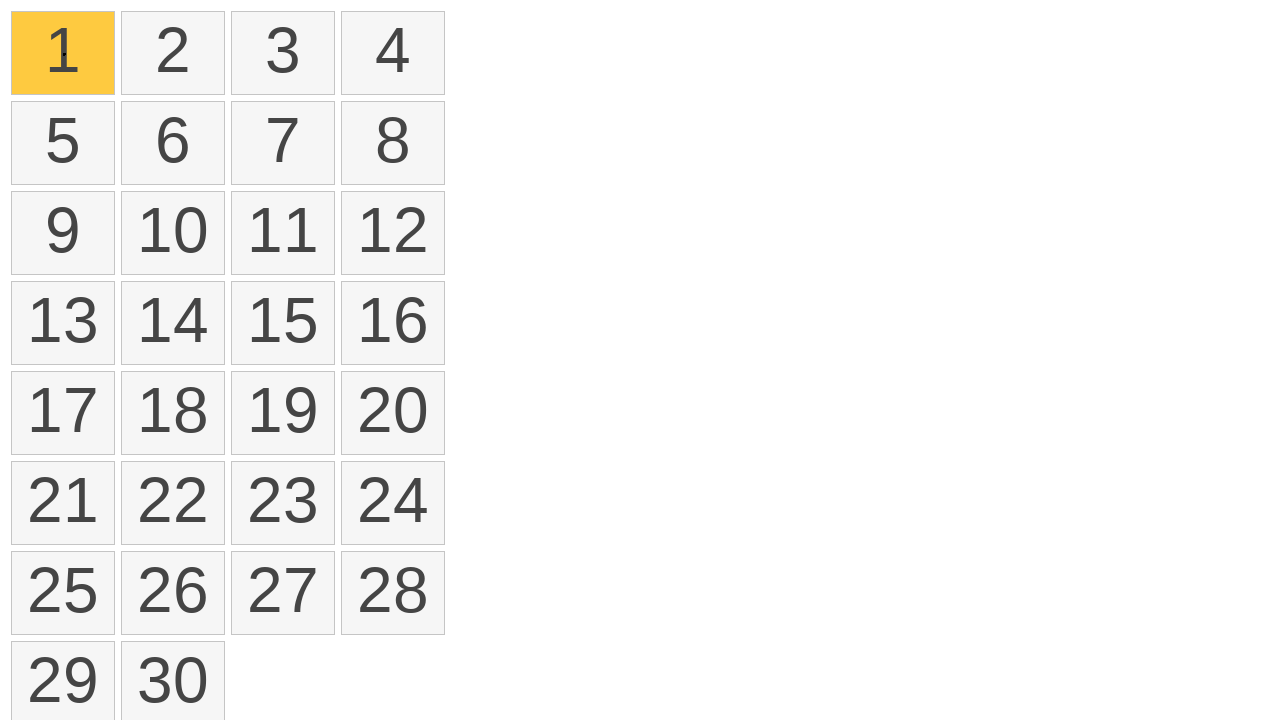

Dragged mouse to center of fourth item at (393, 53)
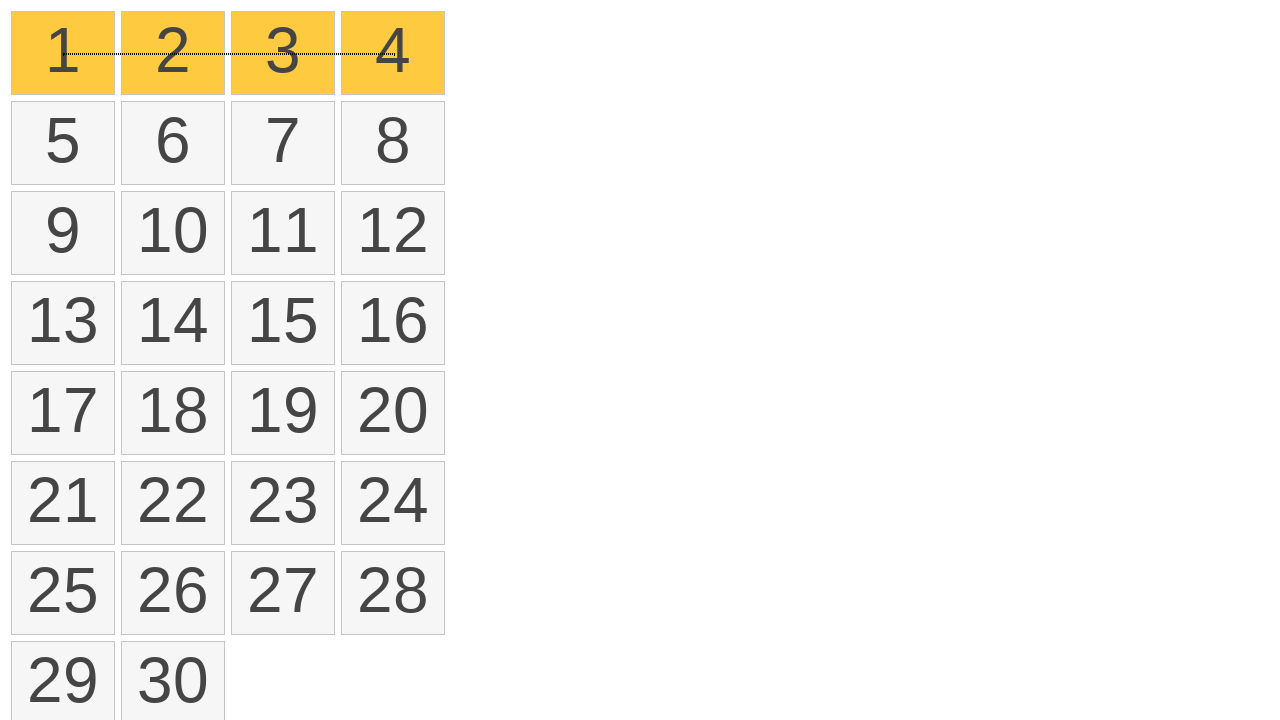

Released mouse button to complete drag selection at (393, 53)
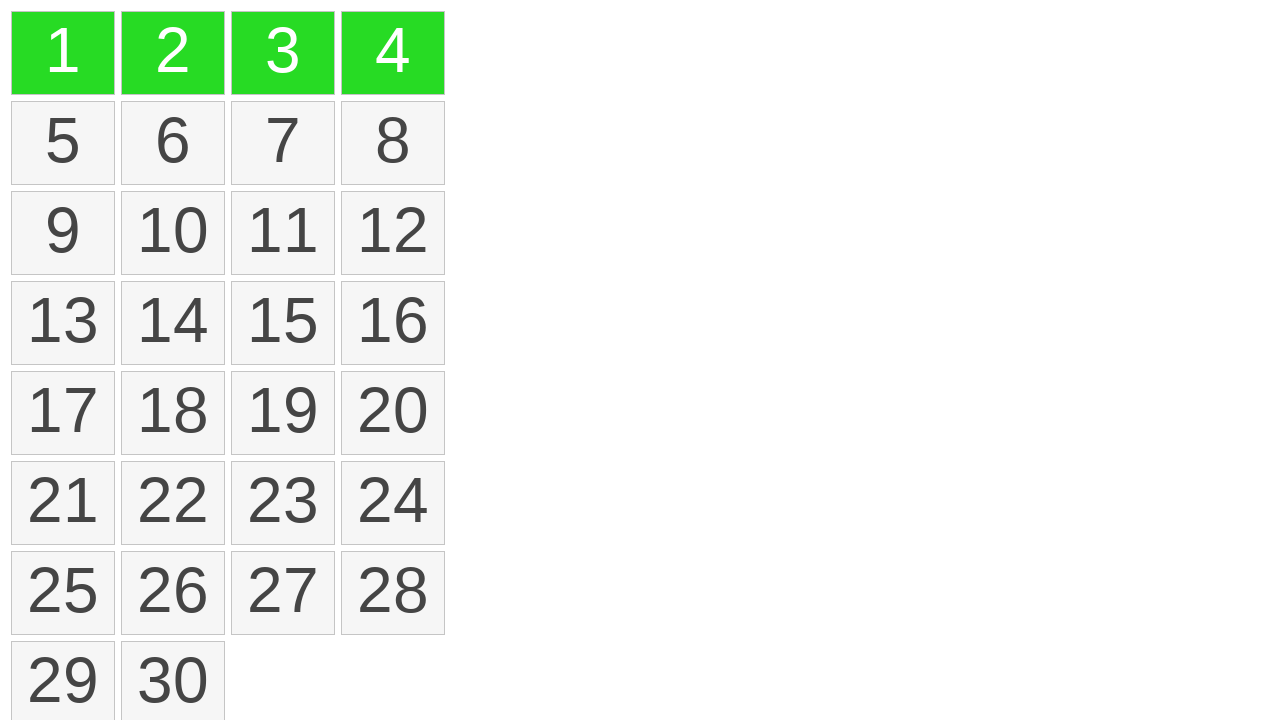

Verified item 1 is selected
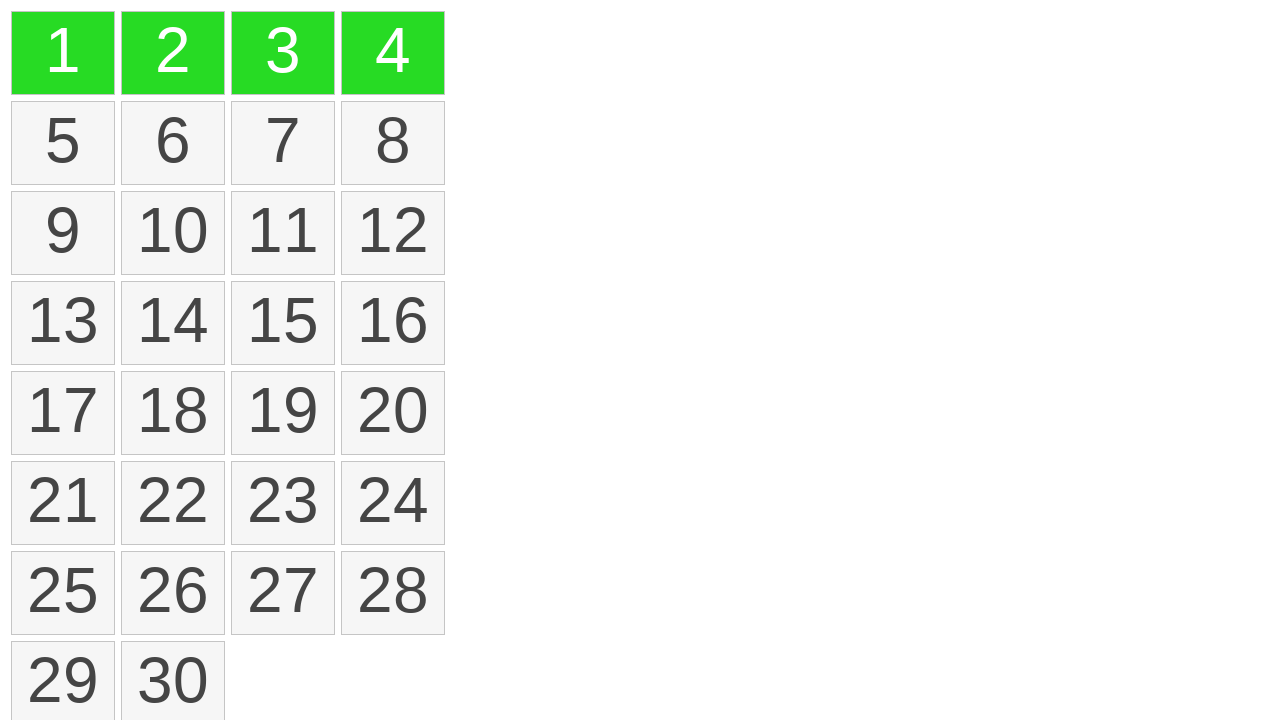

Verified item 2 is selected
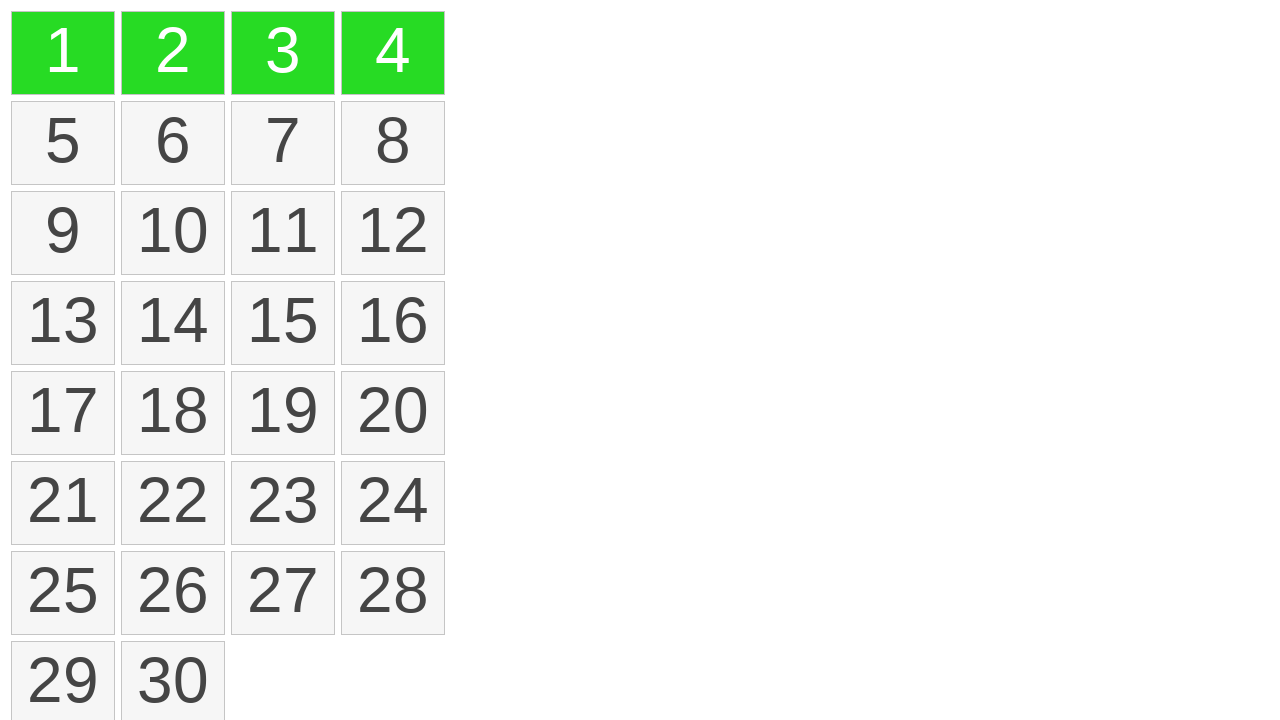

Verified item 3 is selected
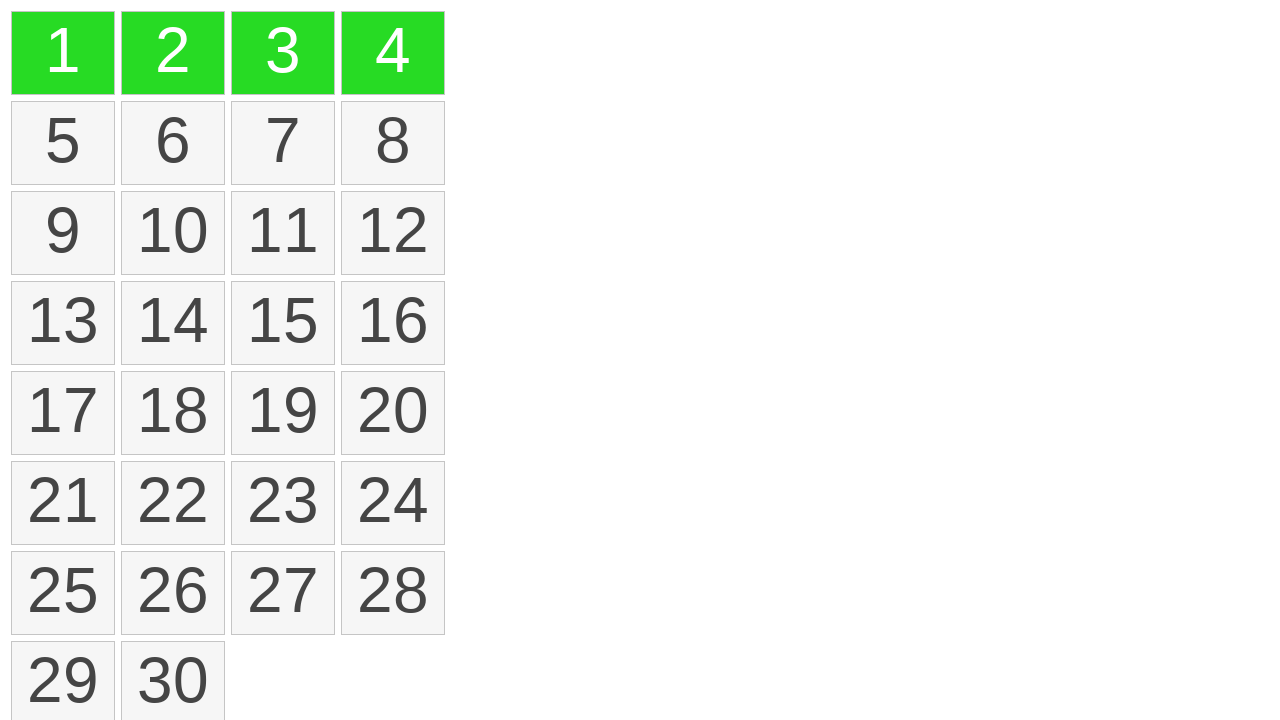

Verified item 4 is selected
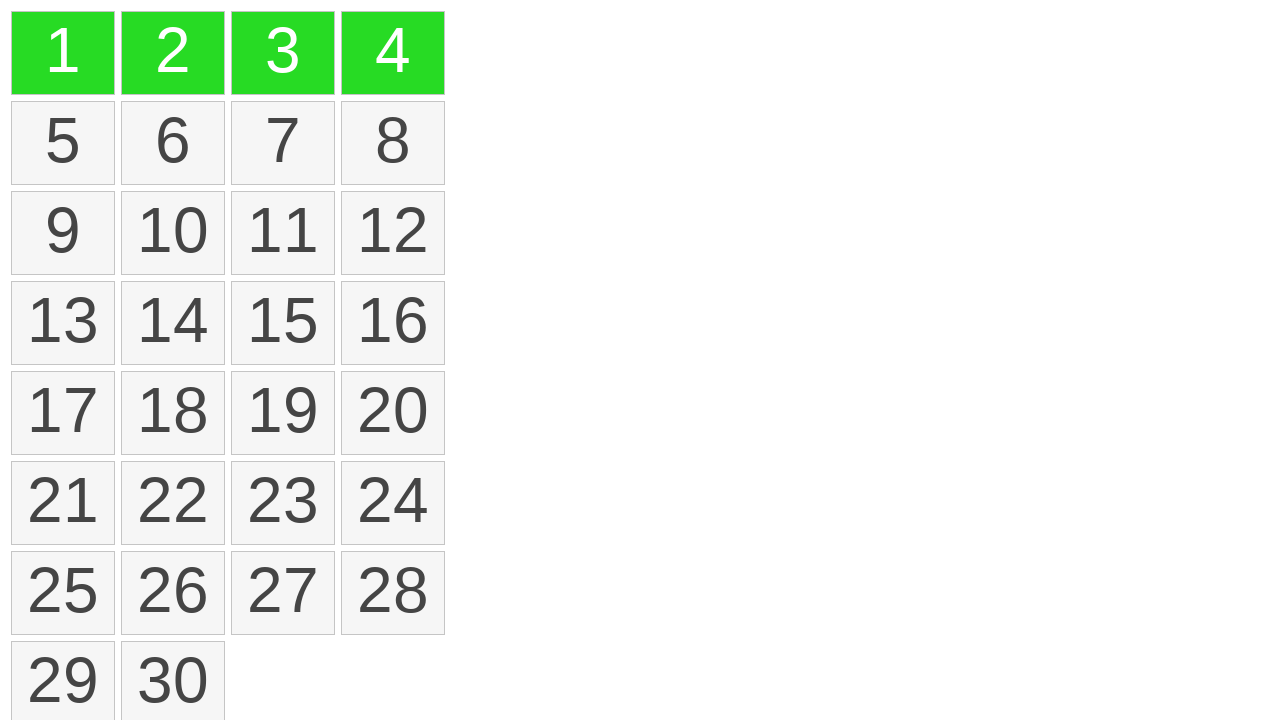

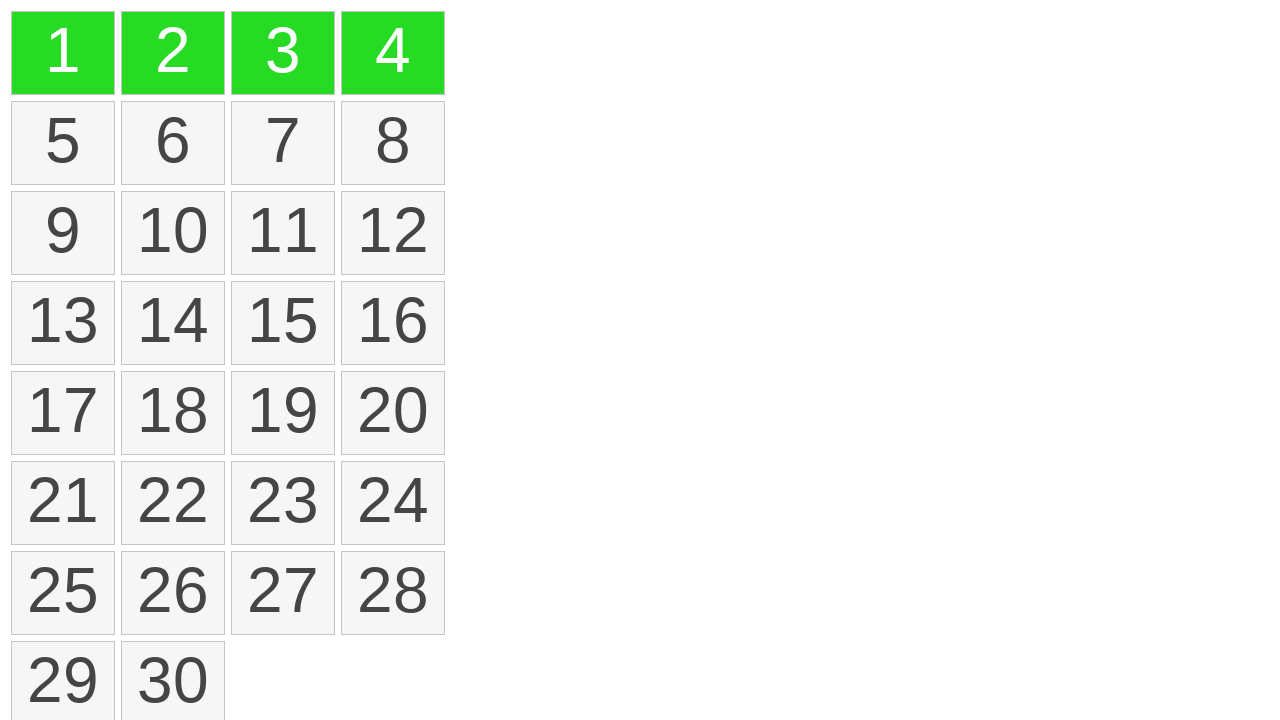